Tests drag and drop functionality using manual mouse actions with coordinates to swap two elements

Starting URL: https://the-internet.herokuapp.com/drag_and_drop

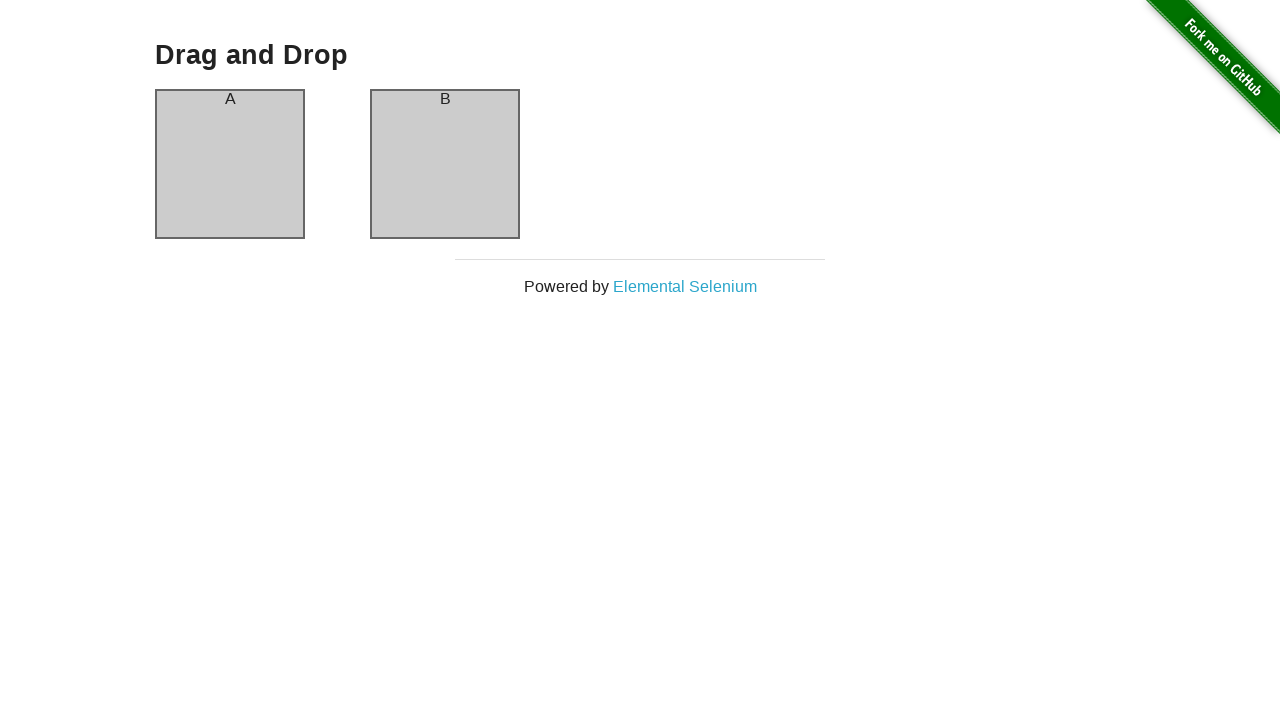

Verified element A is in column-a initially
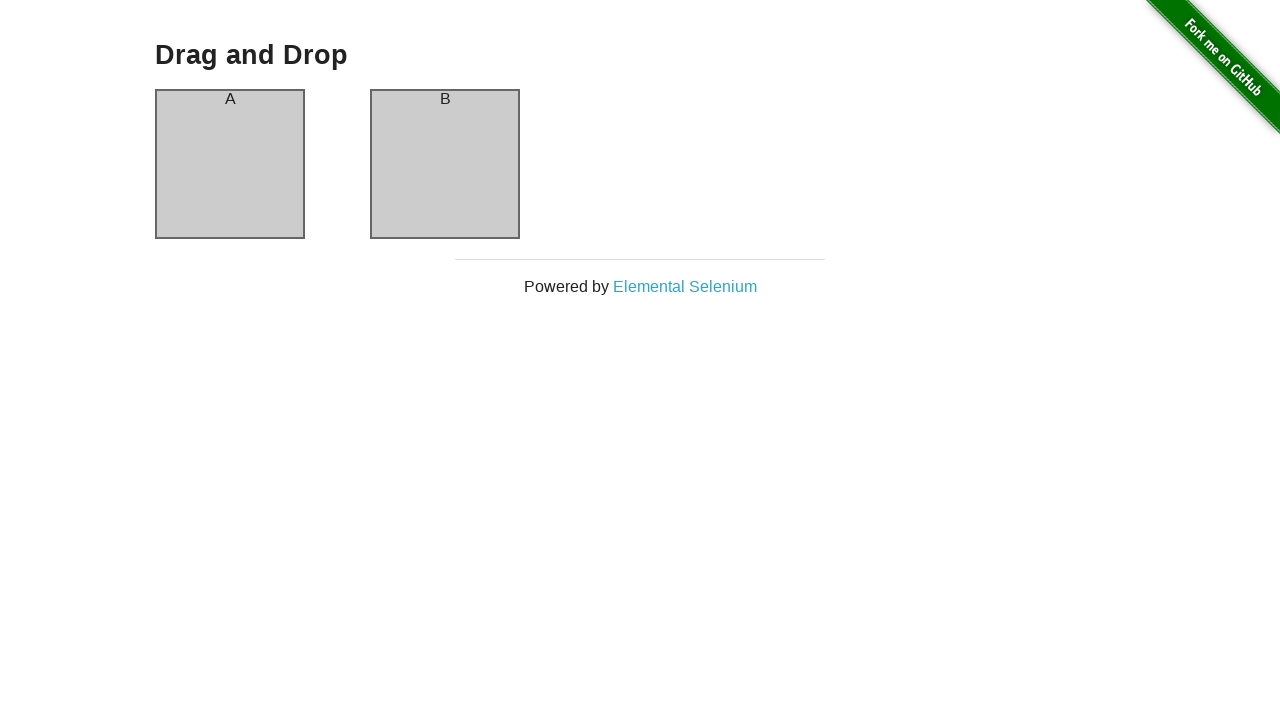

Verified element B is in column-b initially
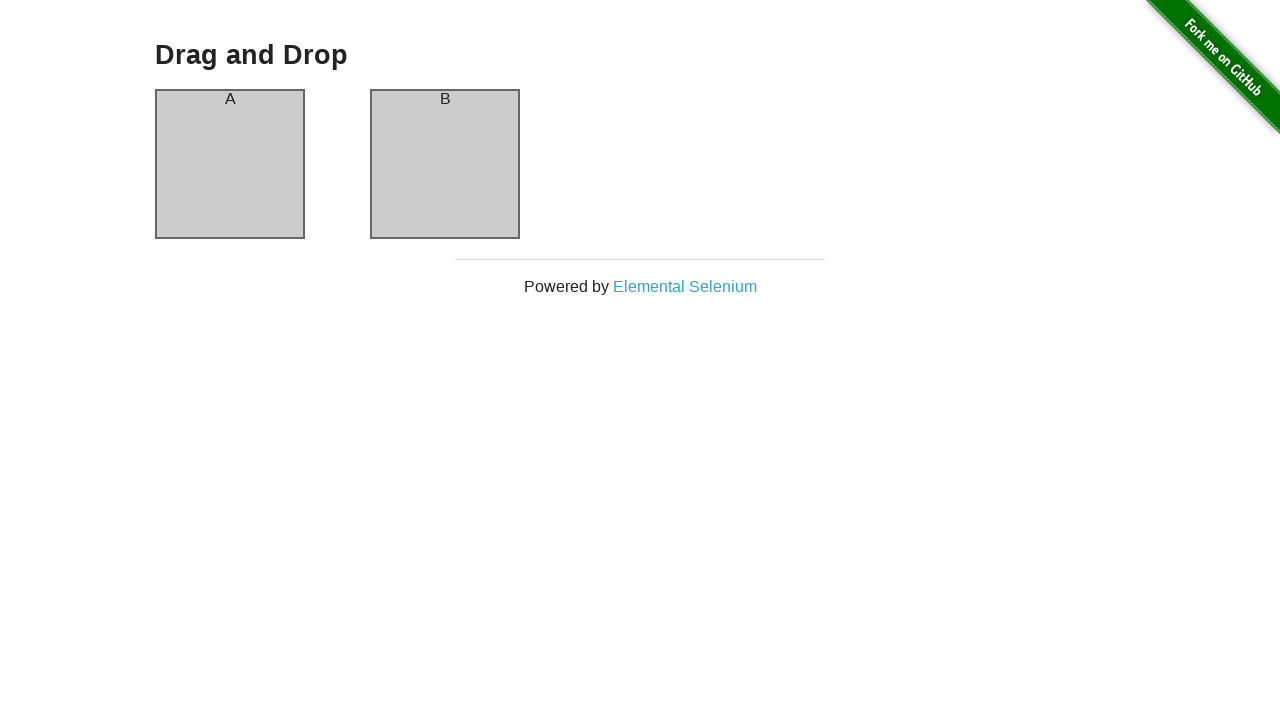

Retrieved bounding box coordinates for element B
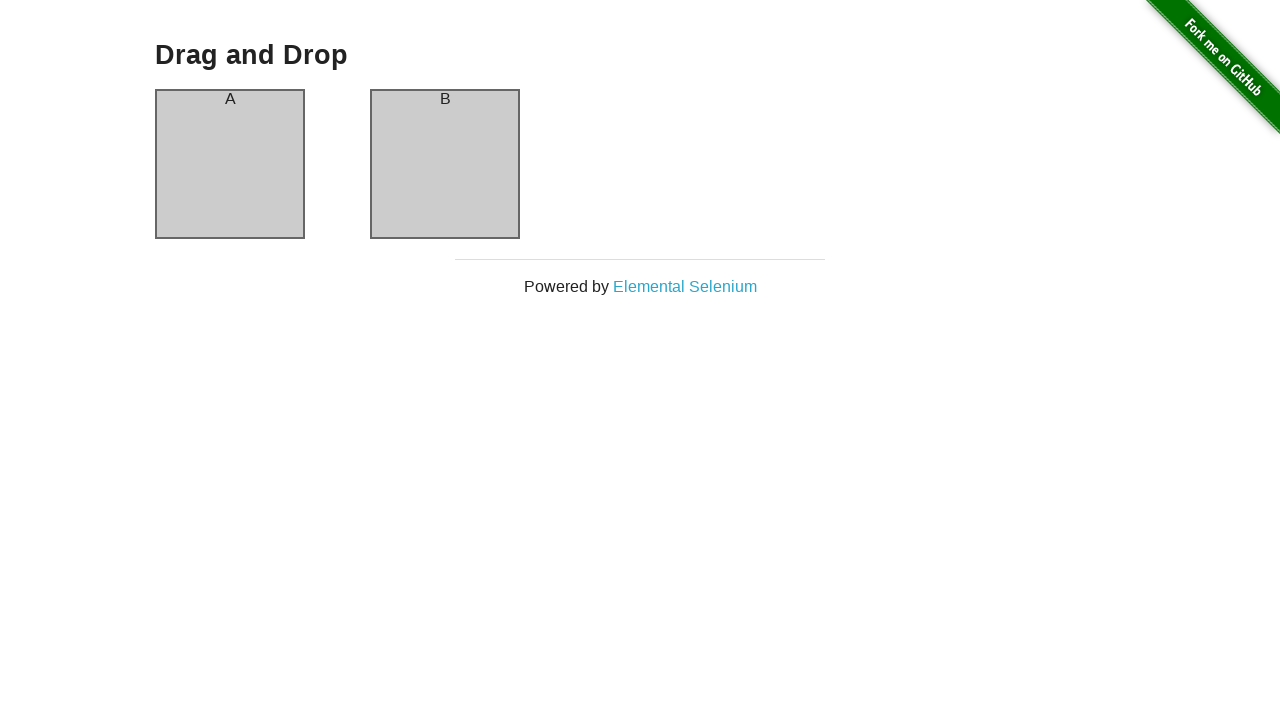

Retrieved bounding box coordinates for element A
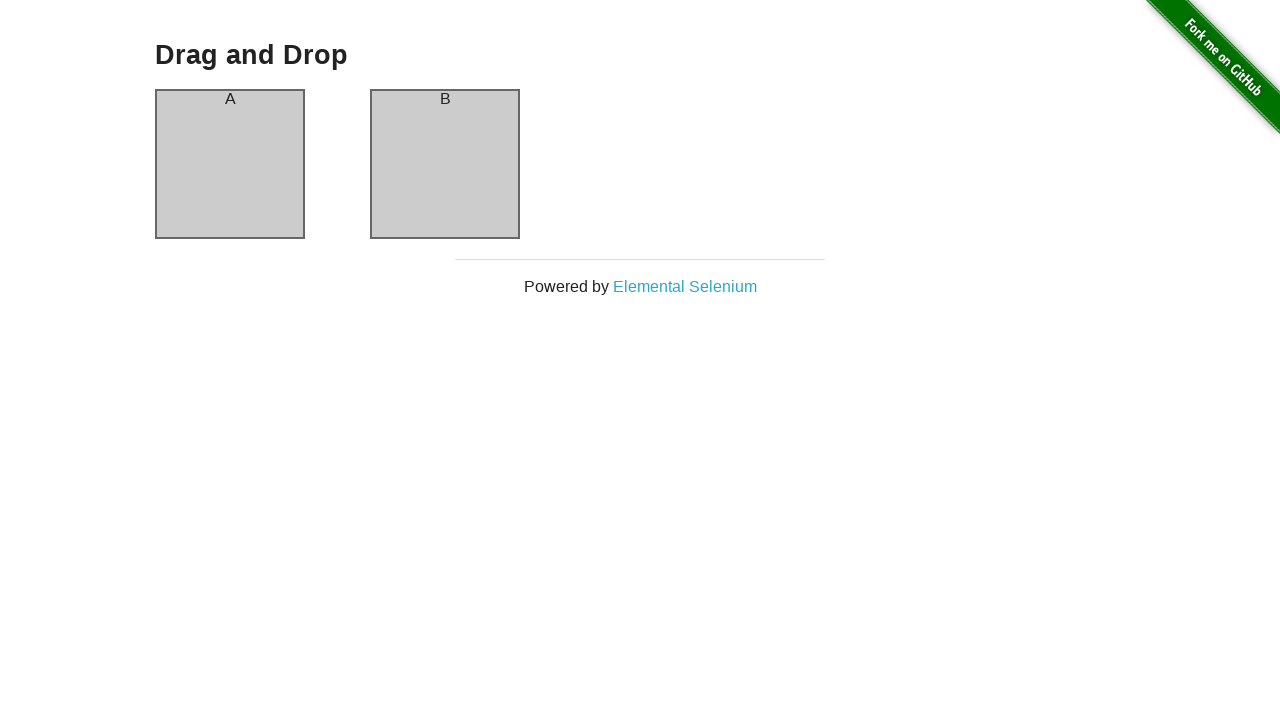

Moved mouse to center of element A at (230, 164)
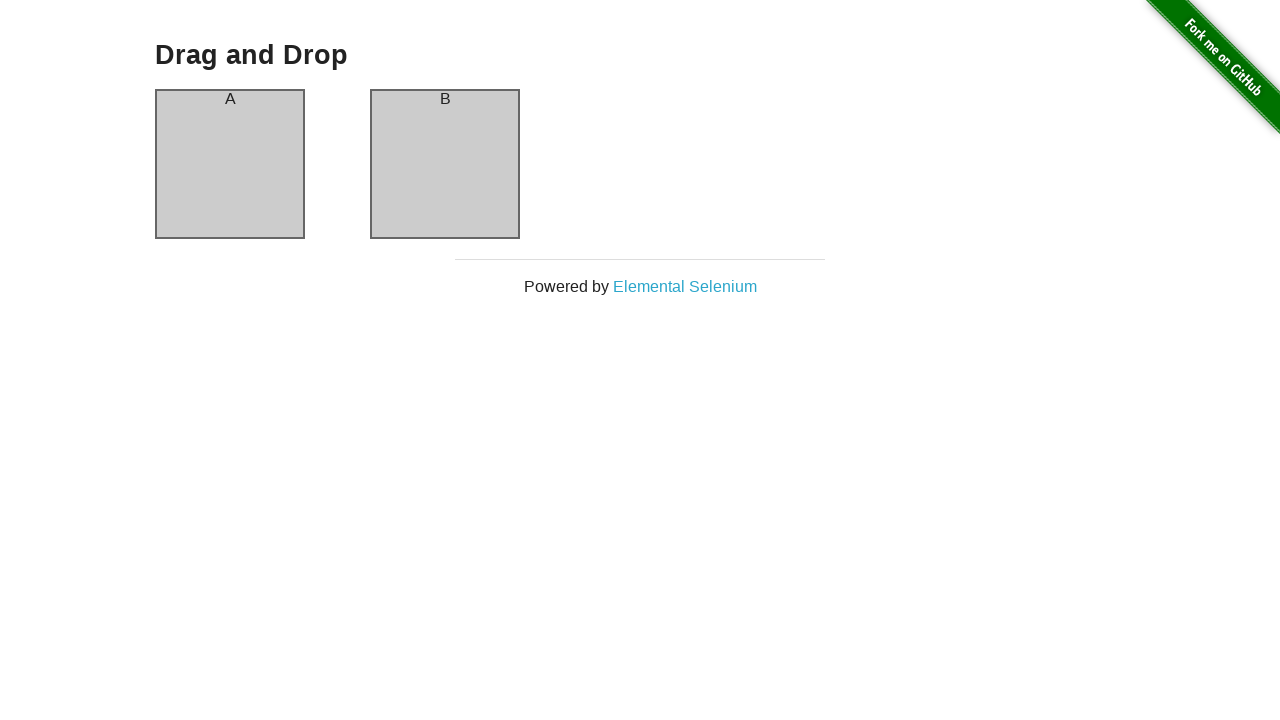

Pressed mouse button down on element A at (230, 164)
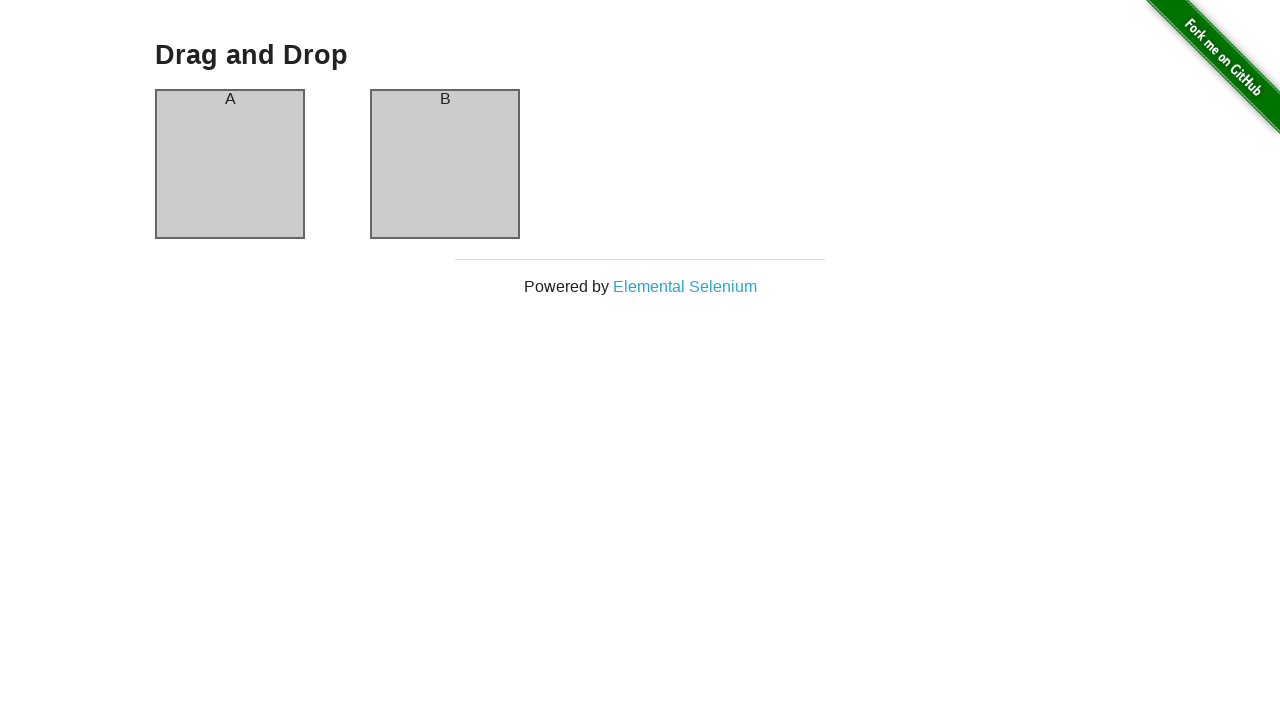

Dragged element A to center of element B at (445, 164)
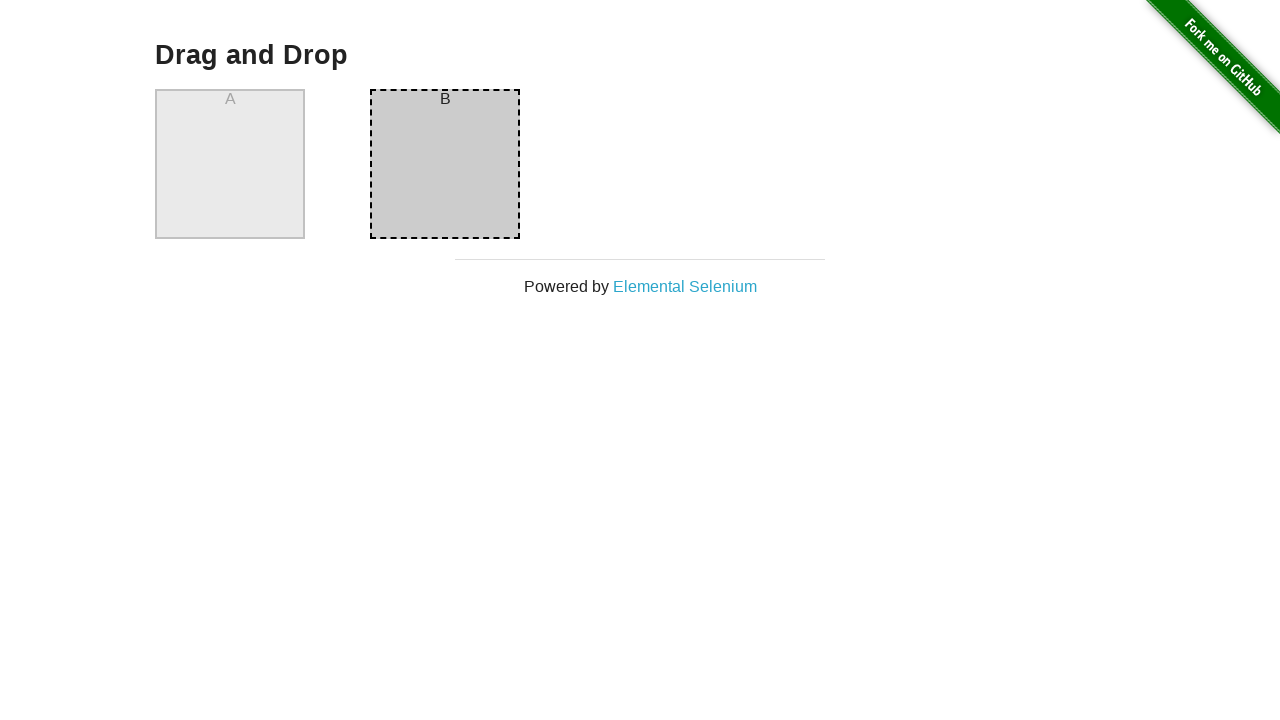

Released mouse button to complete drag and drop at (445, 164)
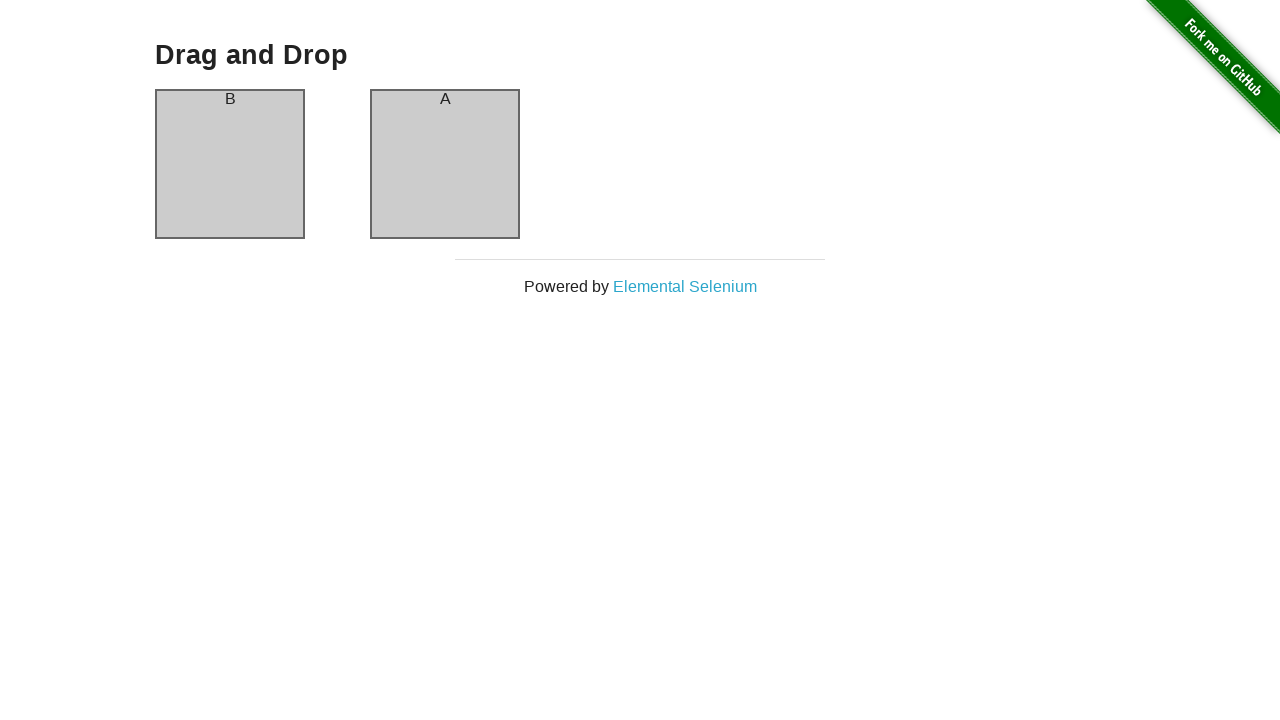

Verified element A is now in column-b after swap
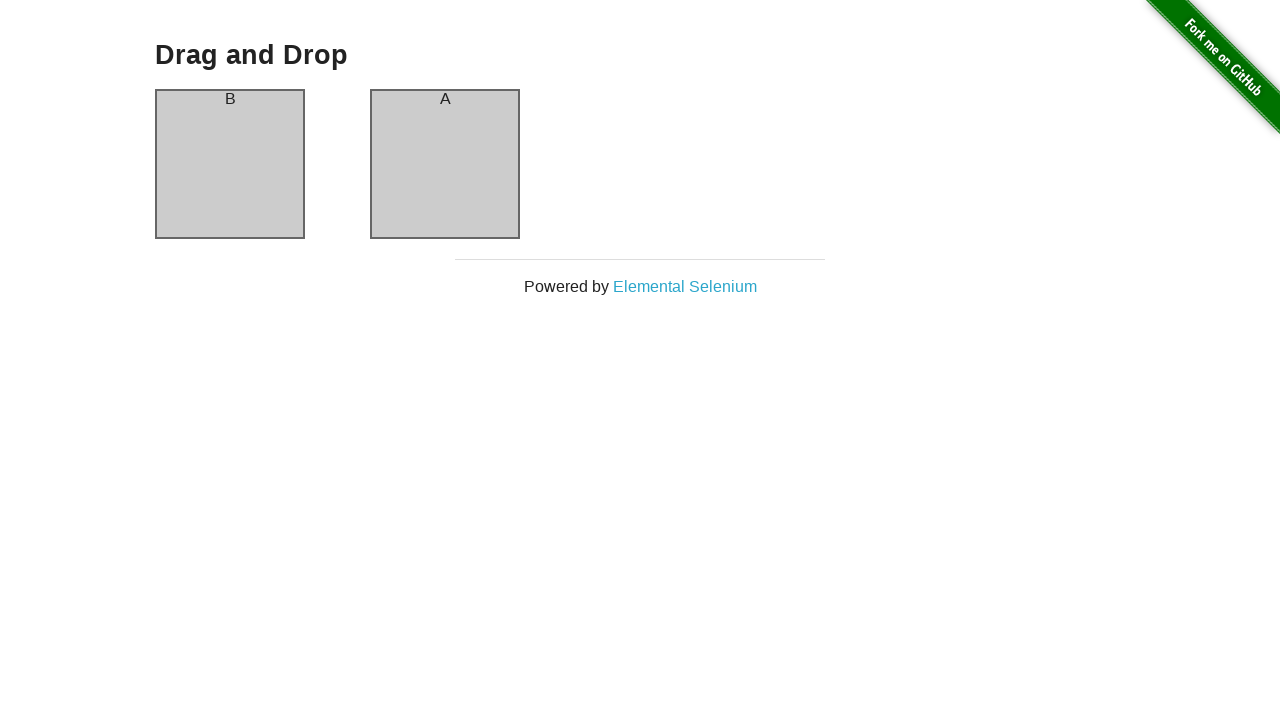

Verified element B is now in column-a after swap
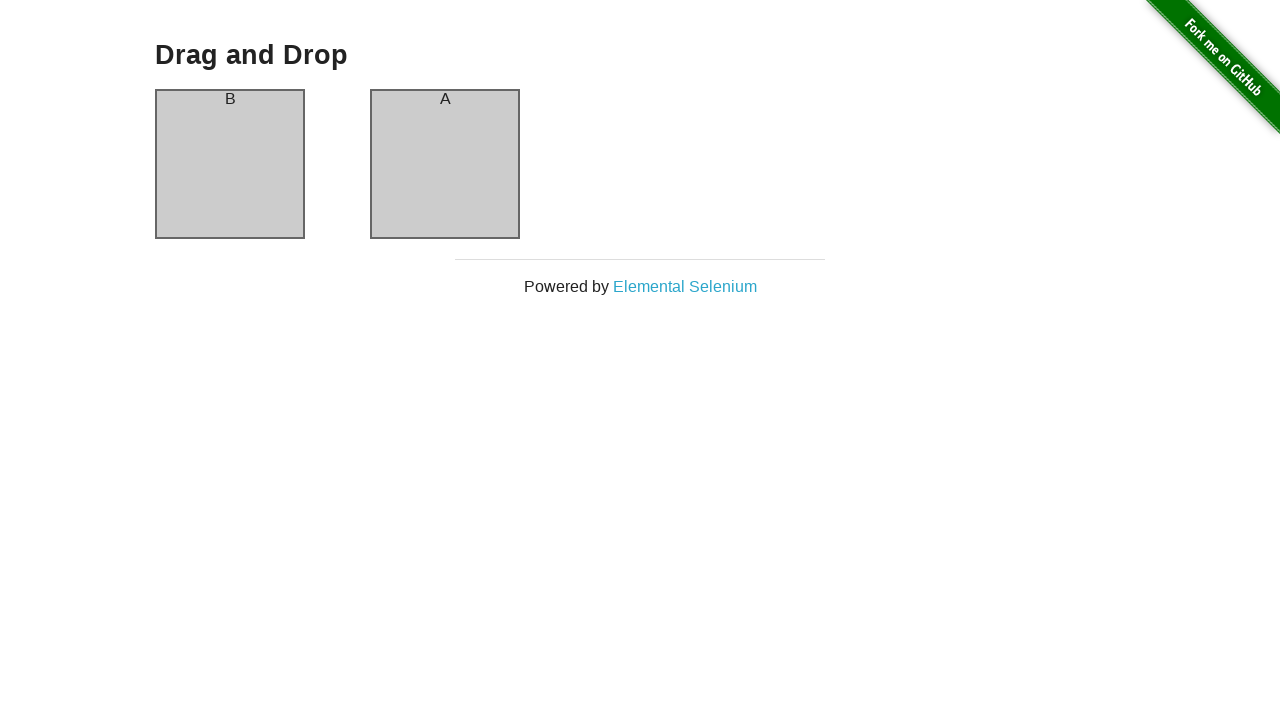

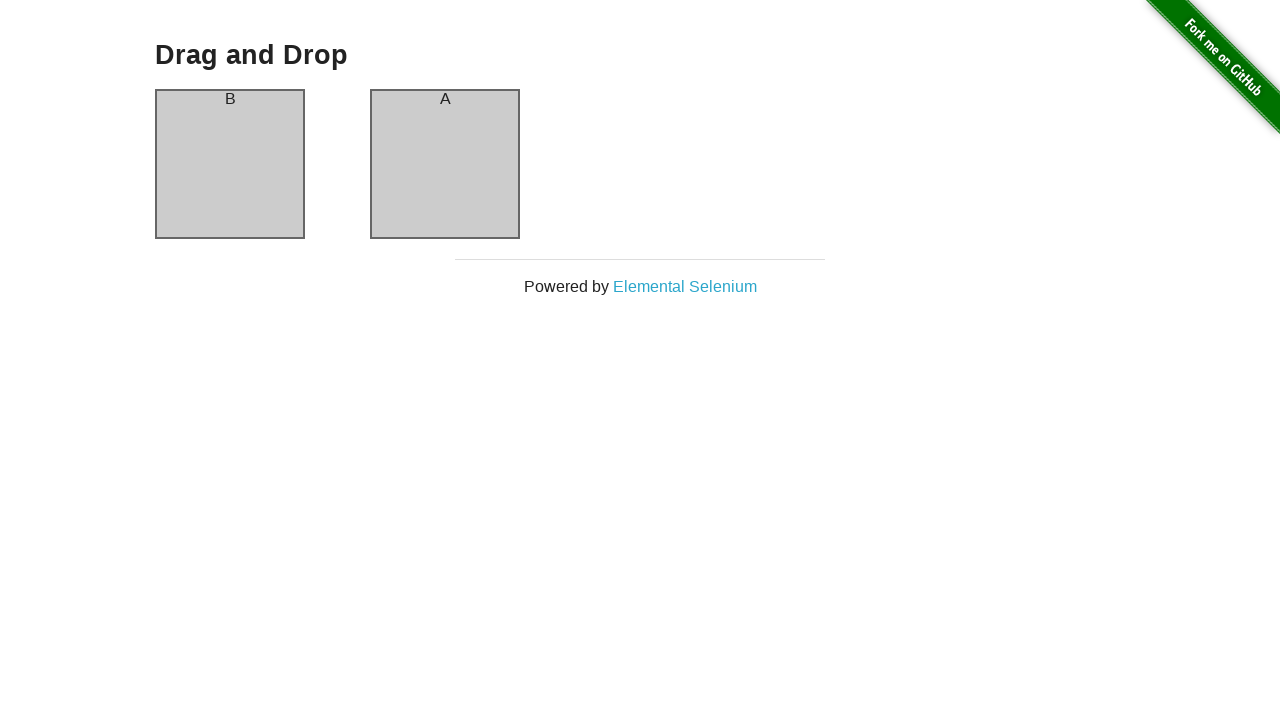